Tests registration failure when password field is left empty, verifying the validation error message.

Starting URL: https://www.demoblaze.com/index.html

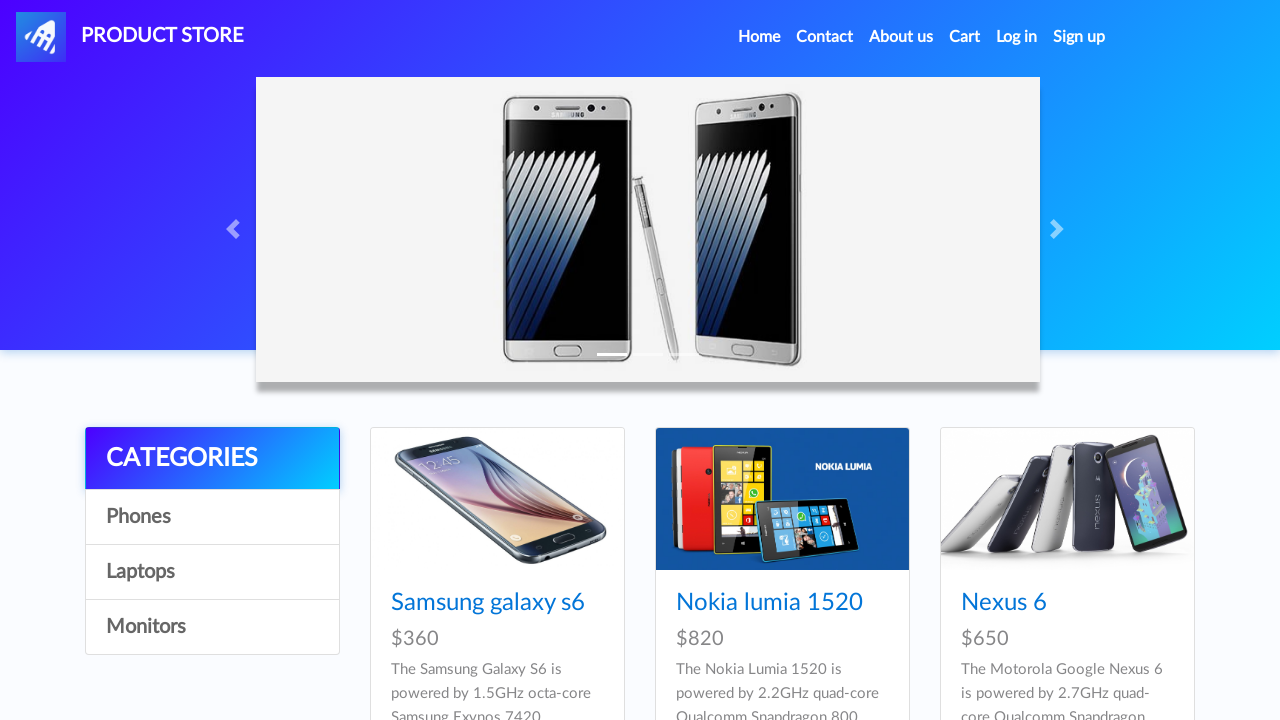

Clicked sign up button to open registration modal at (1079, 37) on #signin2
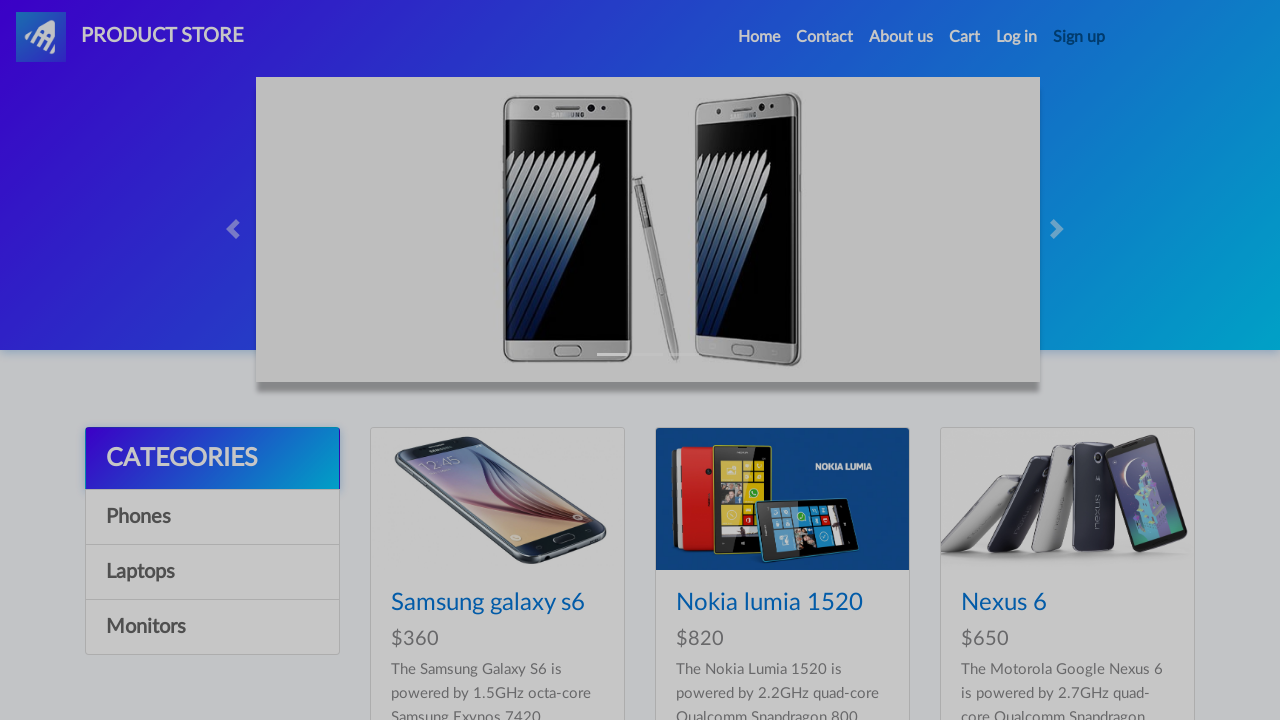

Registration modal appeared with username field visible
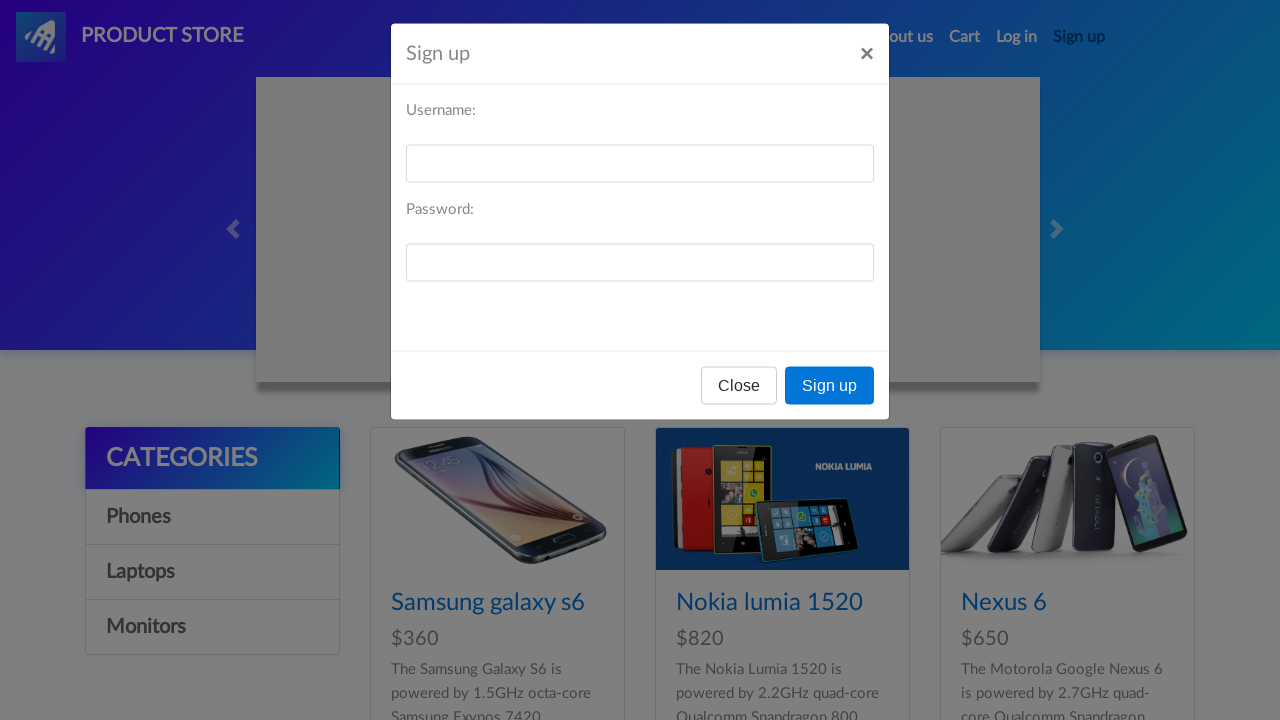

Filled username field with 'formulatrix', password left empty on #sign-username
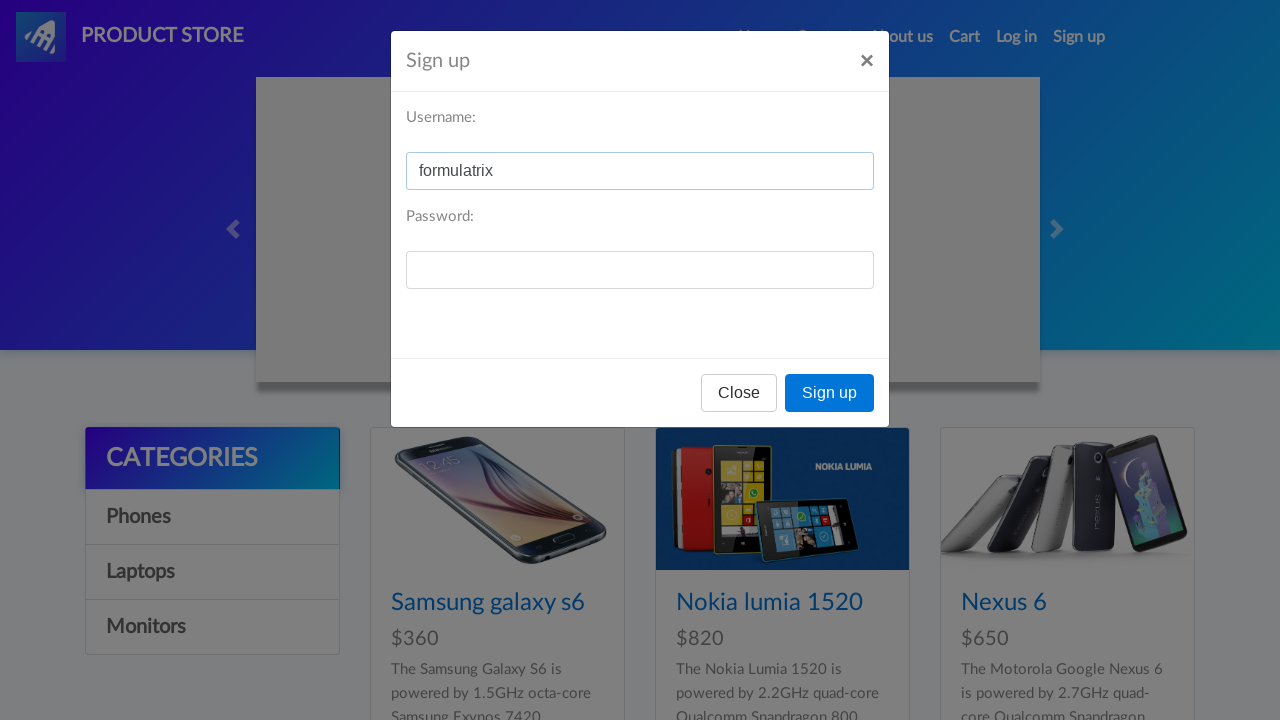

Clicked sign up button with empty password field at (830, 393) on xpath=//button[text()='Sign up']
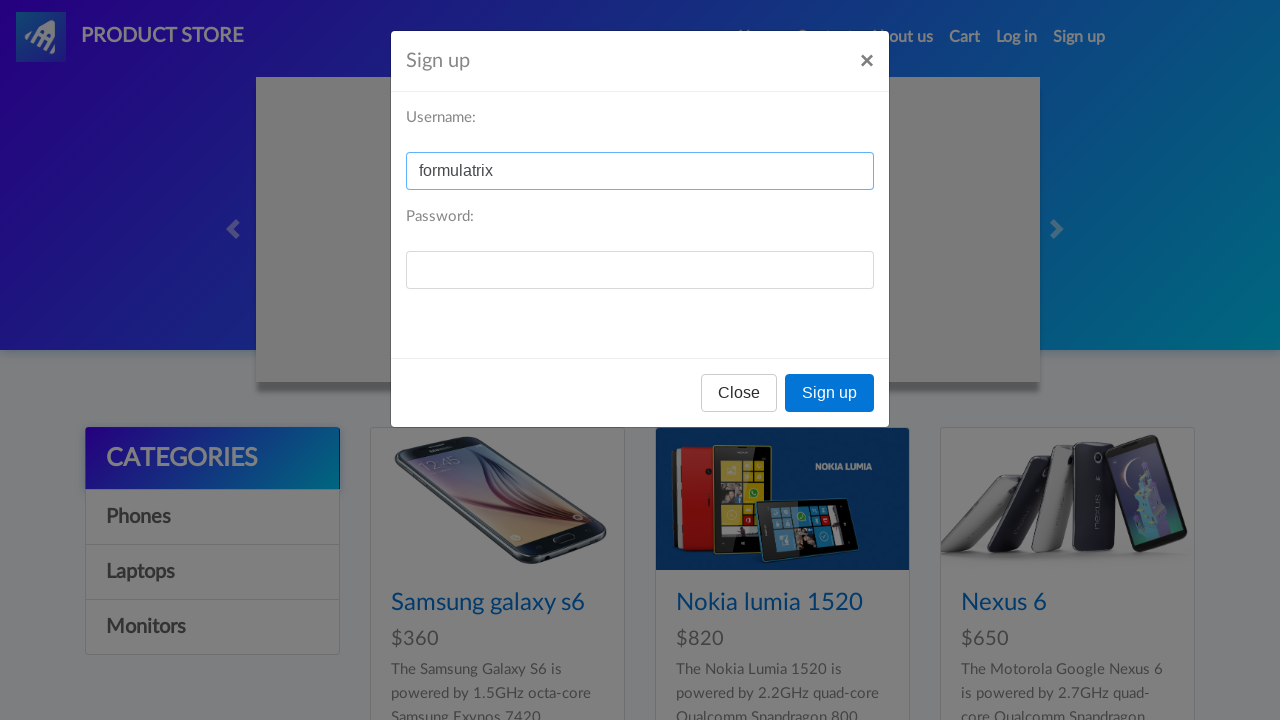

Accepted validation error alert for empty password
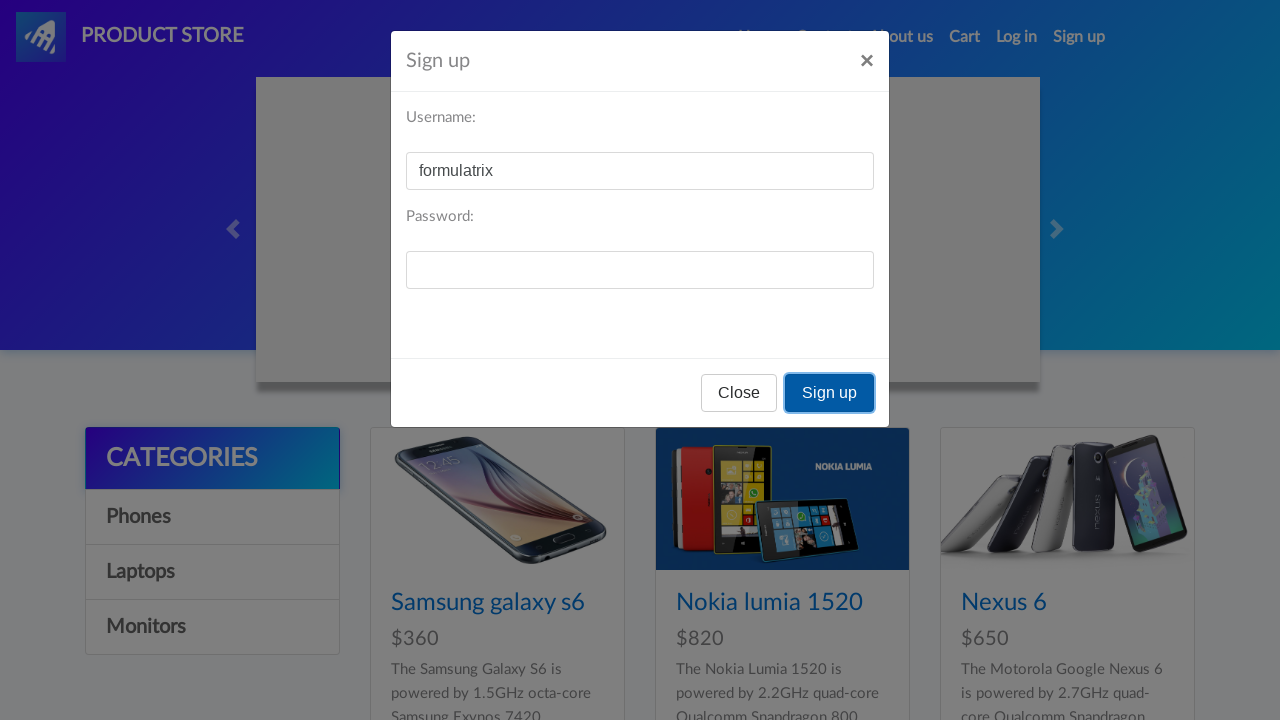

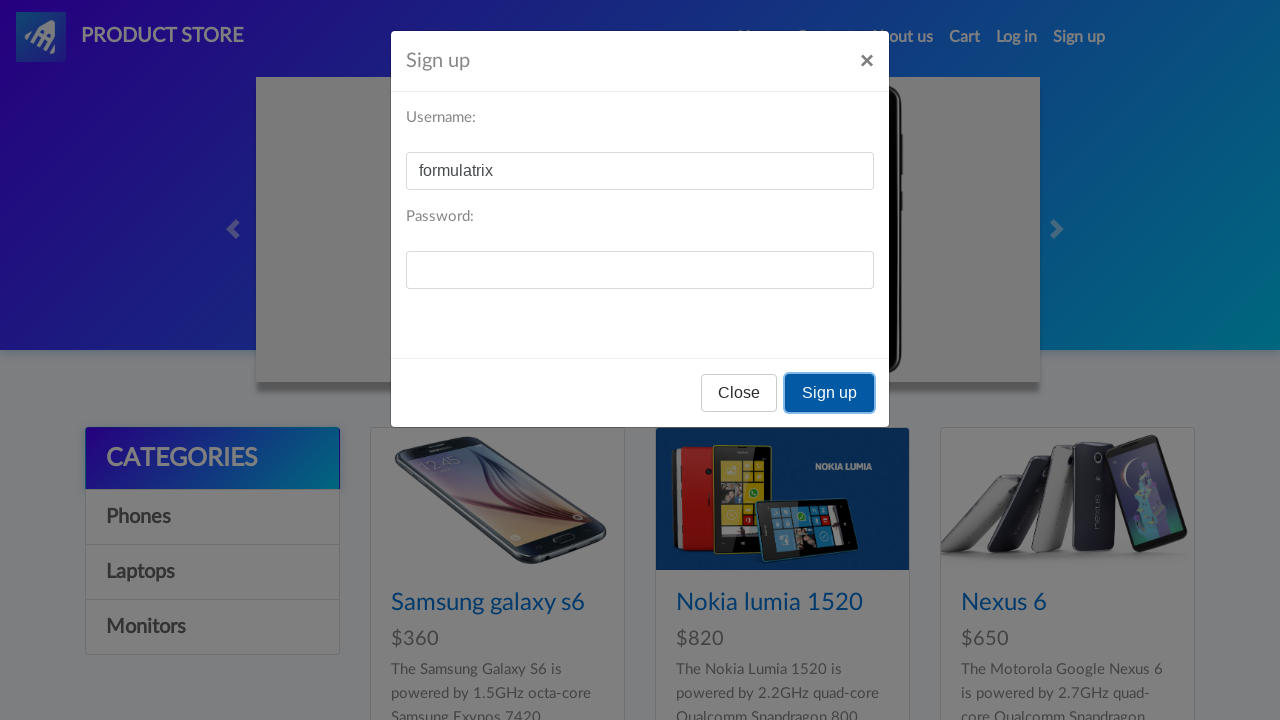